Scrolls the page to bring the "News" heading element into view on the Selenium official website

Starting URL: https://www.selenium.dev/

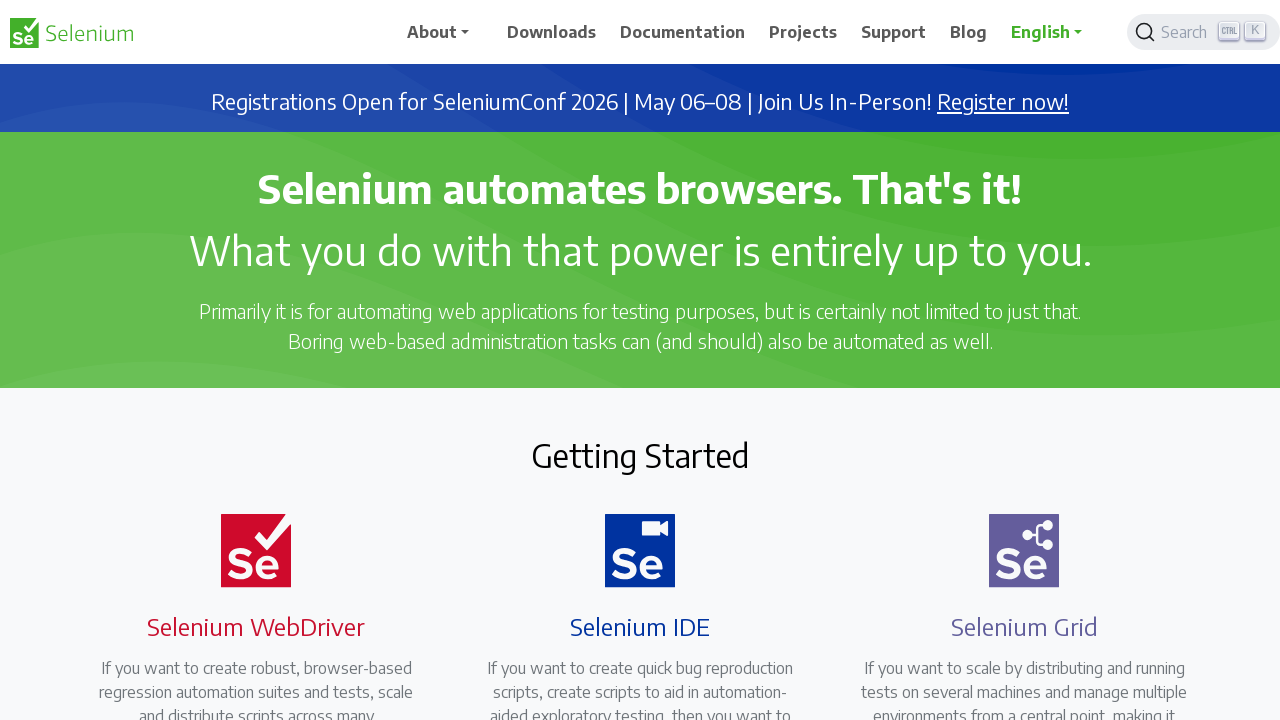

Located the 'News' heading element using XPath selector
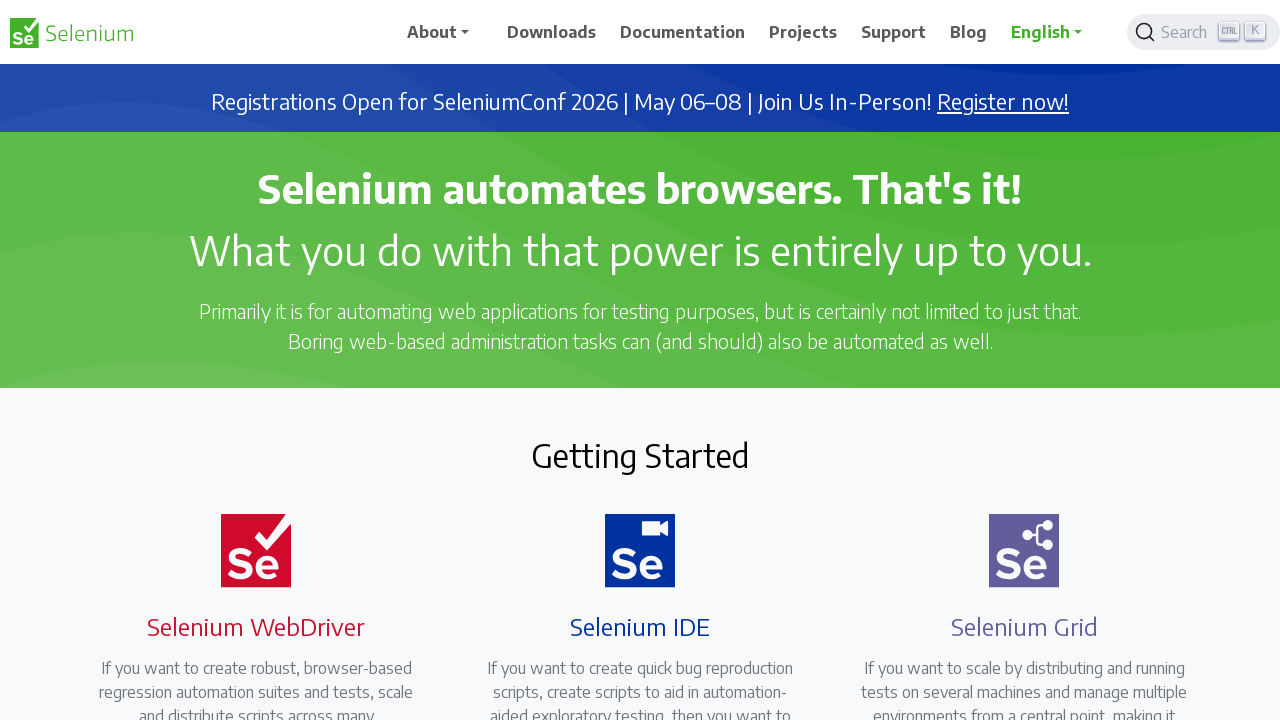

Scrolled the page to bring the 'News' heading element into view
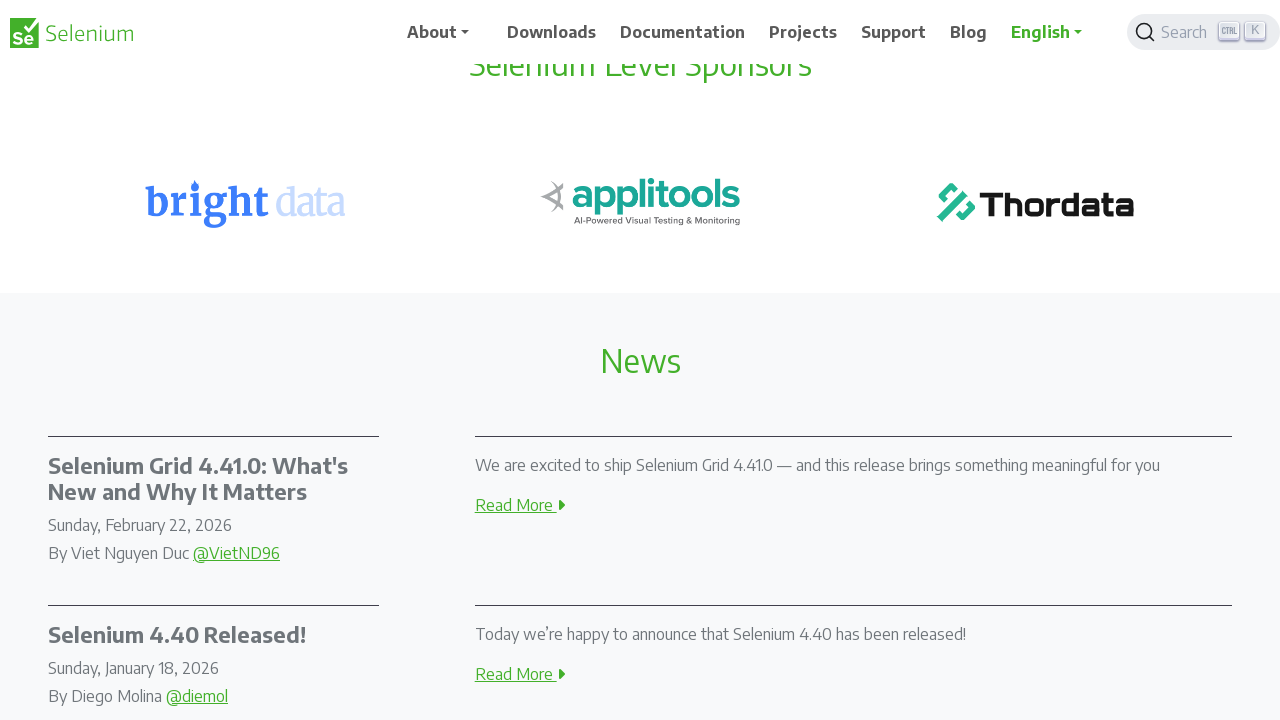

Confirmed that the 'News' heading element is visible after scrolling
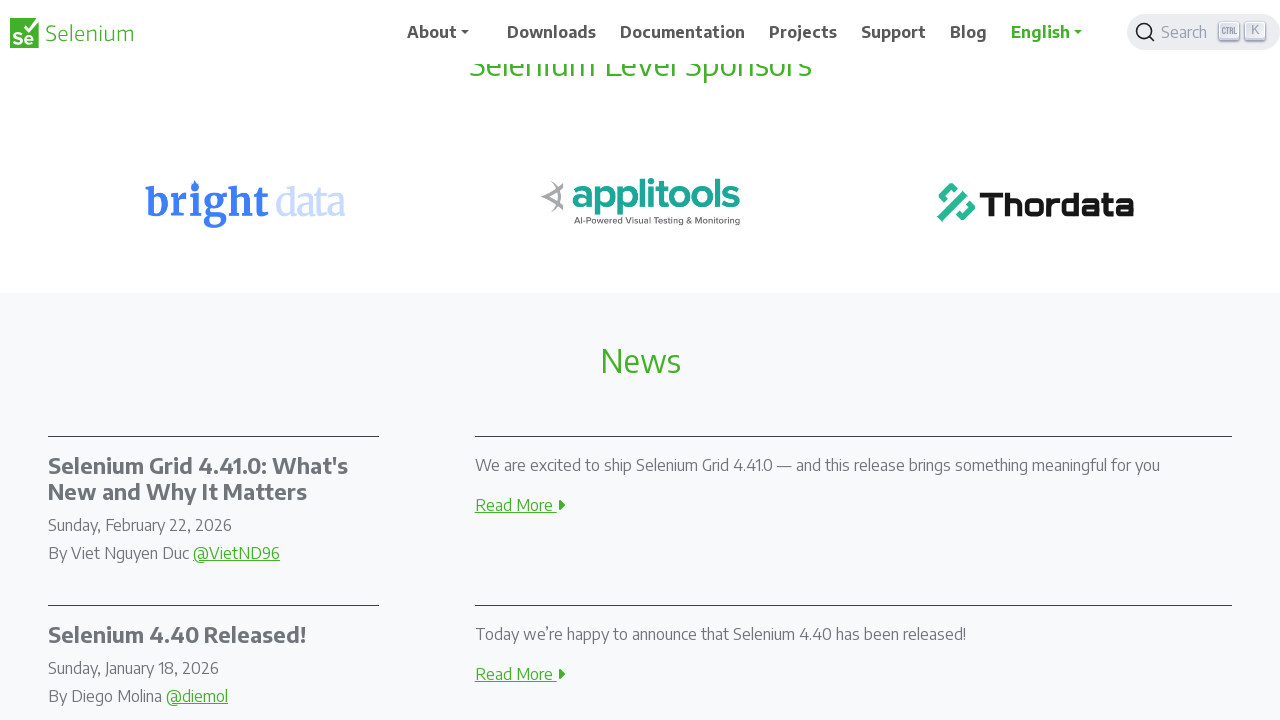

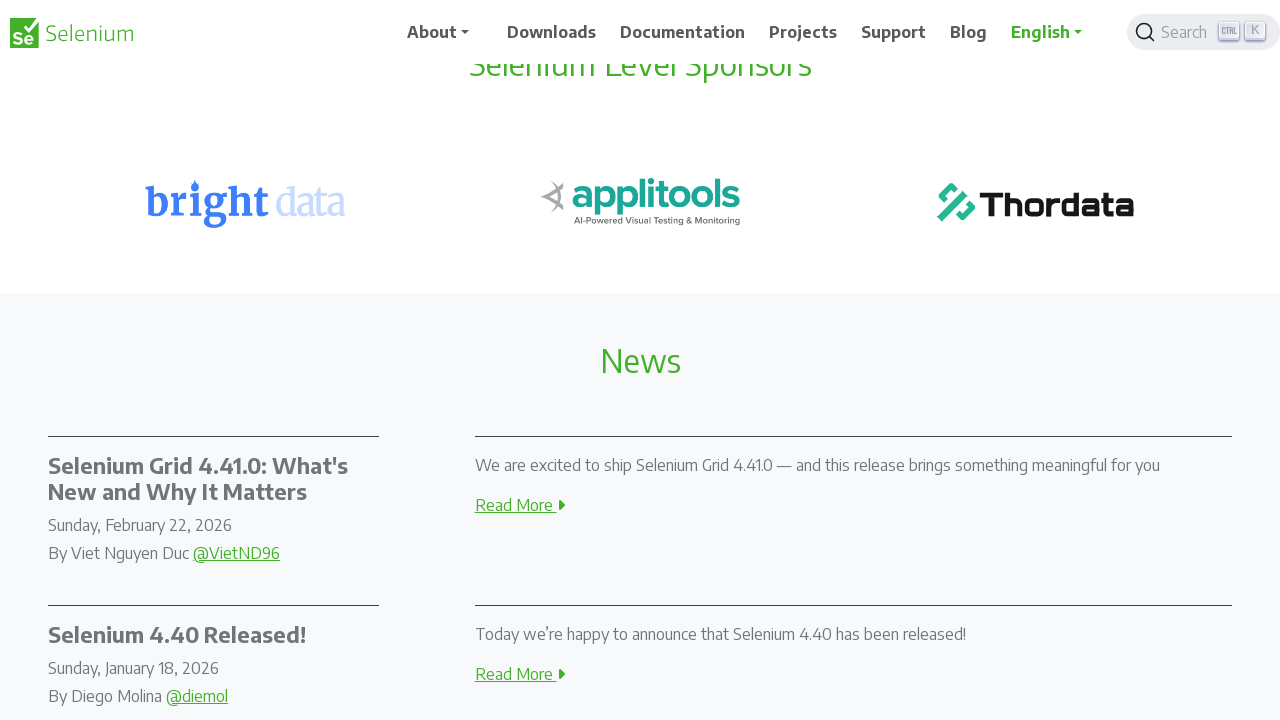